Tests iframe handling by navigating to a page with embedded iframes, switching to a YouTube video iframe, and clicking on the video player to interact with content inside the iframe.

Starting URL: https://www.automationtesting.co.uk/iframes.html

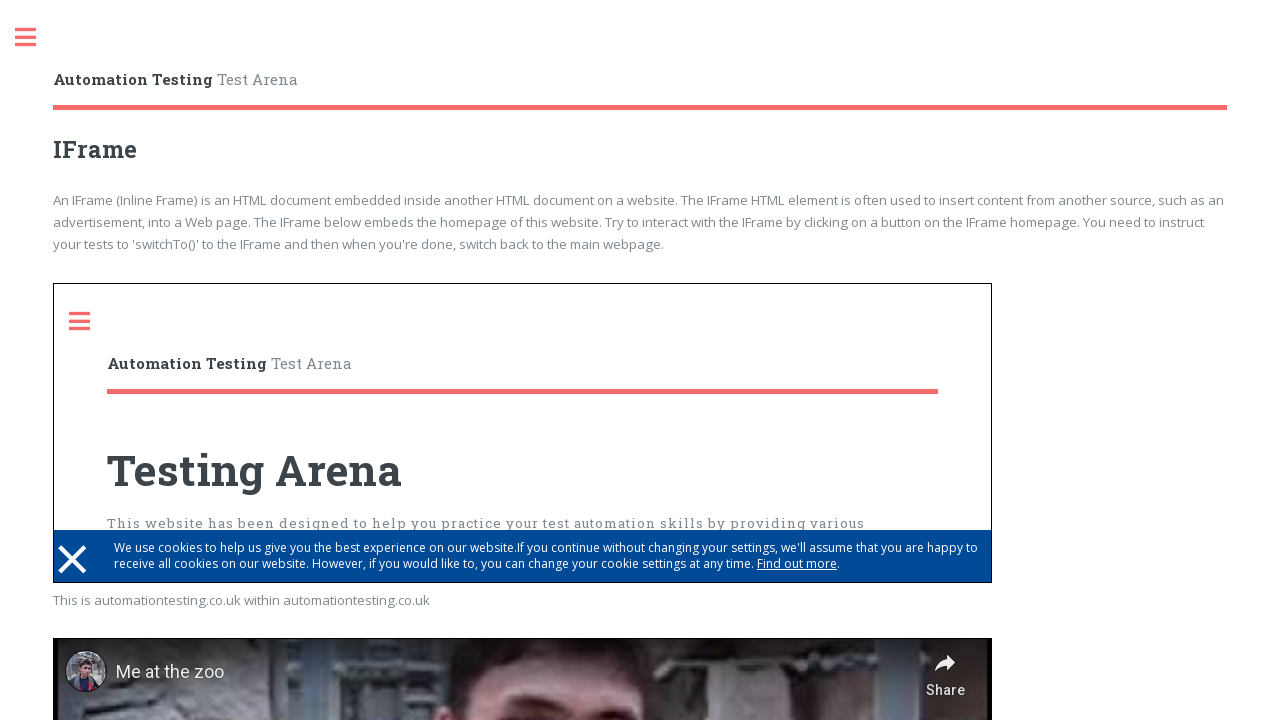

Located YouTube iframe element
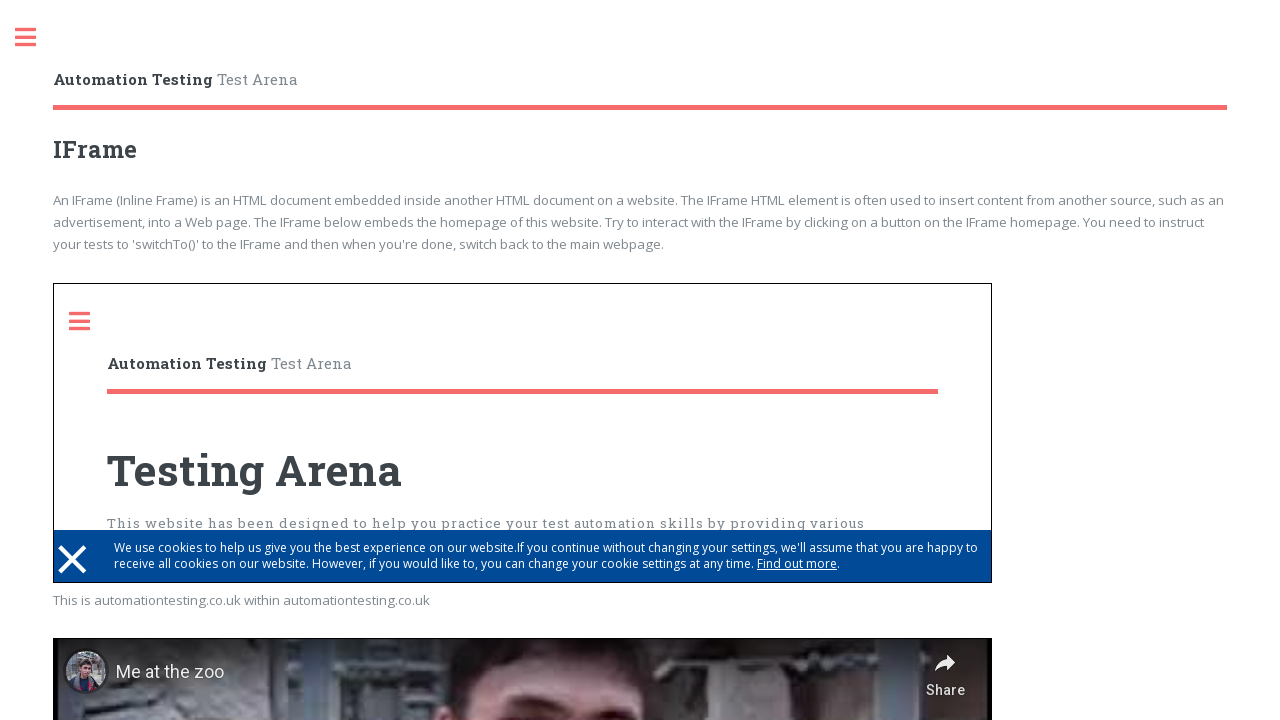

Clicked on YouTube video player inside iframe at (523, 571) on iframe[src='https://www.youtube.com/embed/jNQXAC9IVRw'] >> internal:control=ente
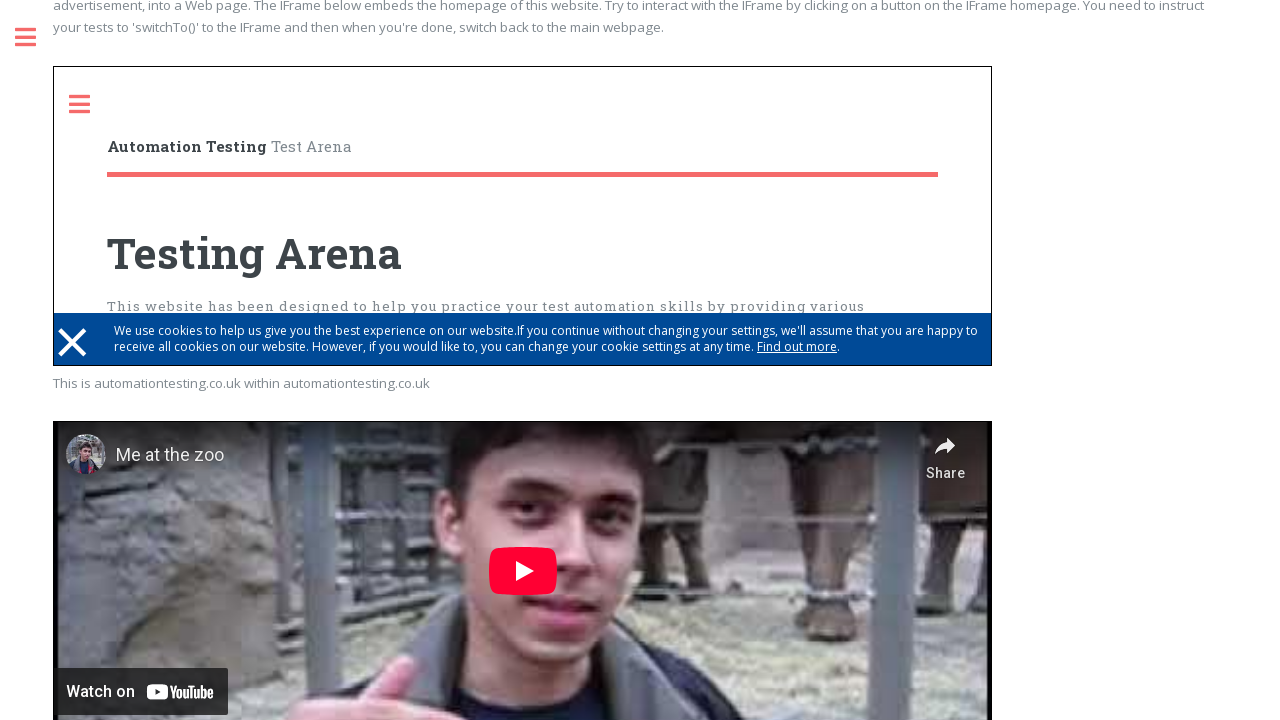

Waited 1000ms for video interaction to register
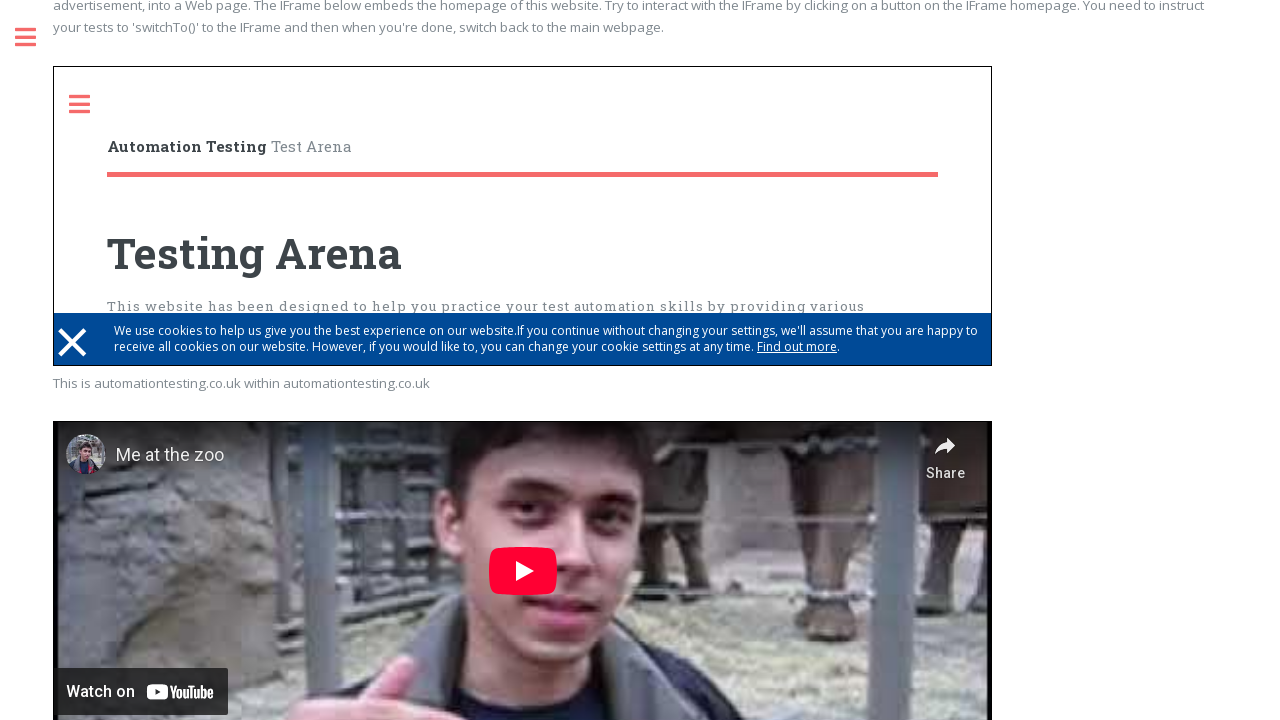

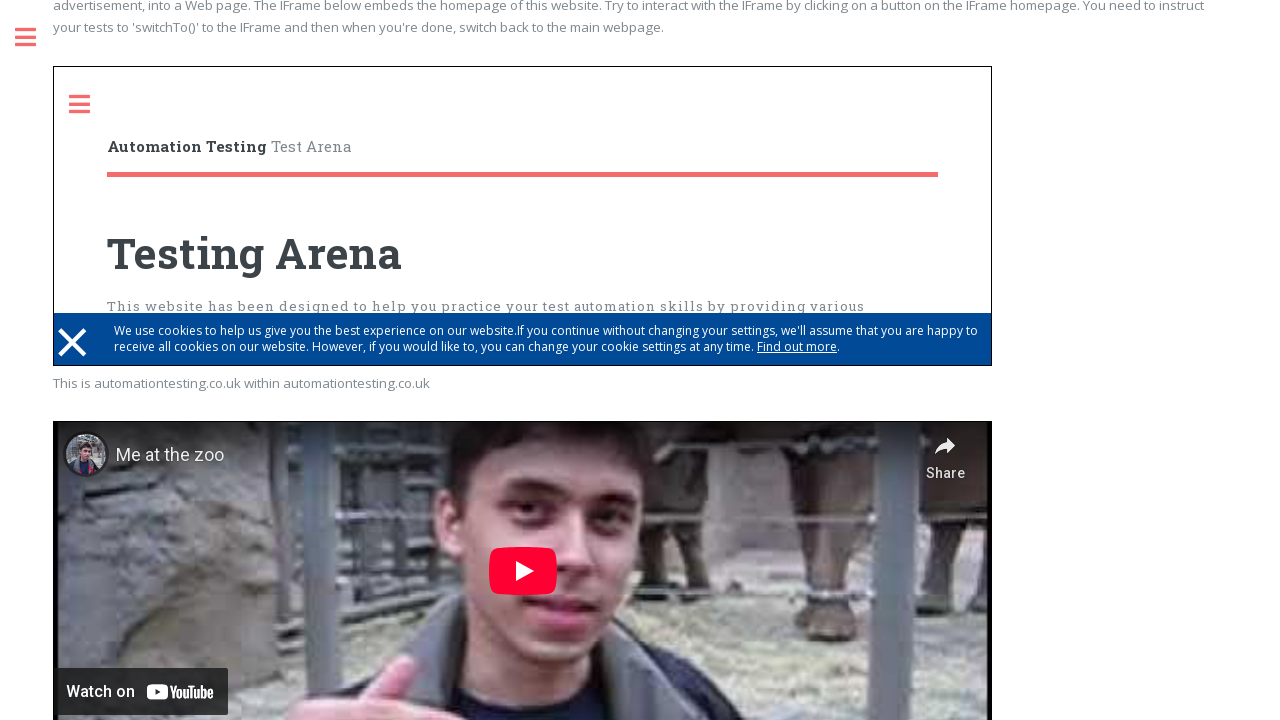